Tests dropdown/select element interactions by selecting options using visible text, index, and value attribute methods on a demo page.

Starting URL: https://training-support.net/webelements/selects

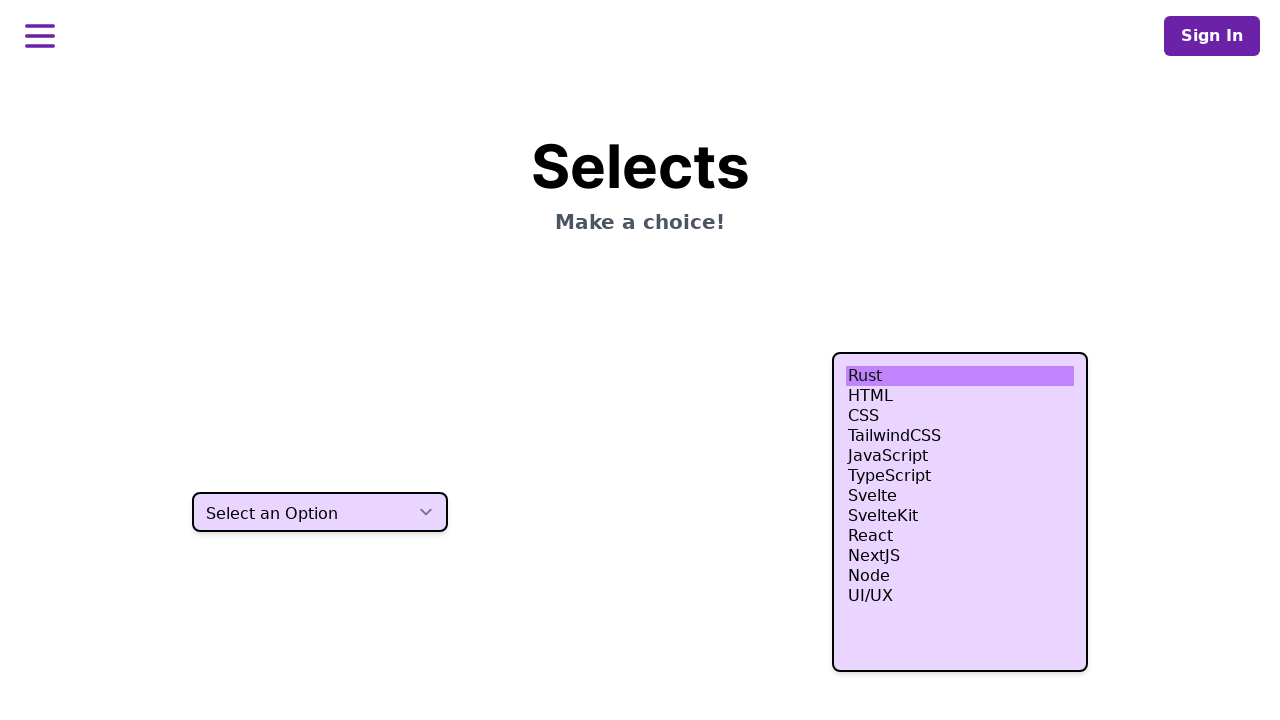

Located dropdown select element with class h-10
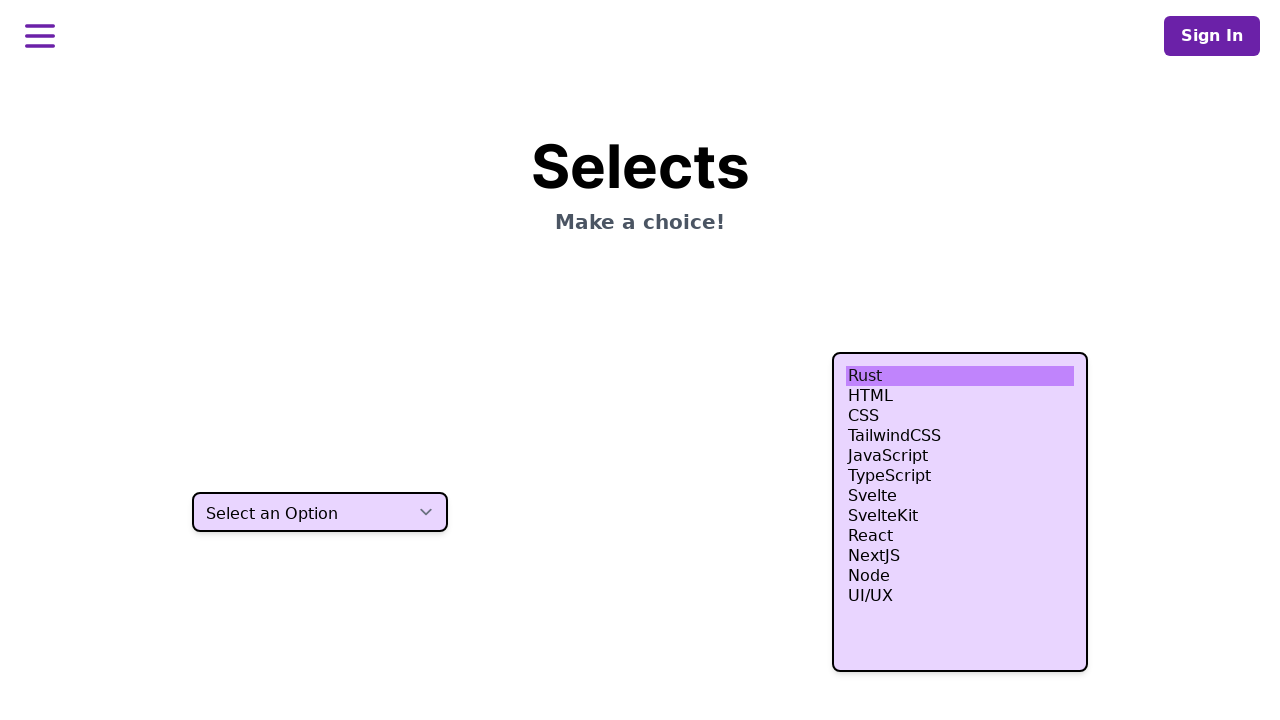

Selected 'Two' option by visible text from dropdown on select.h-10
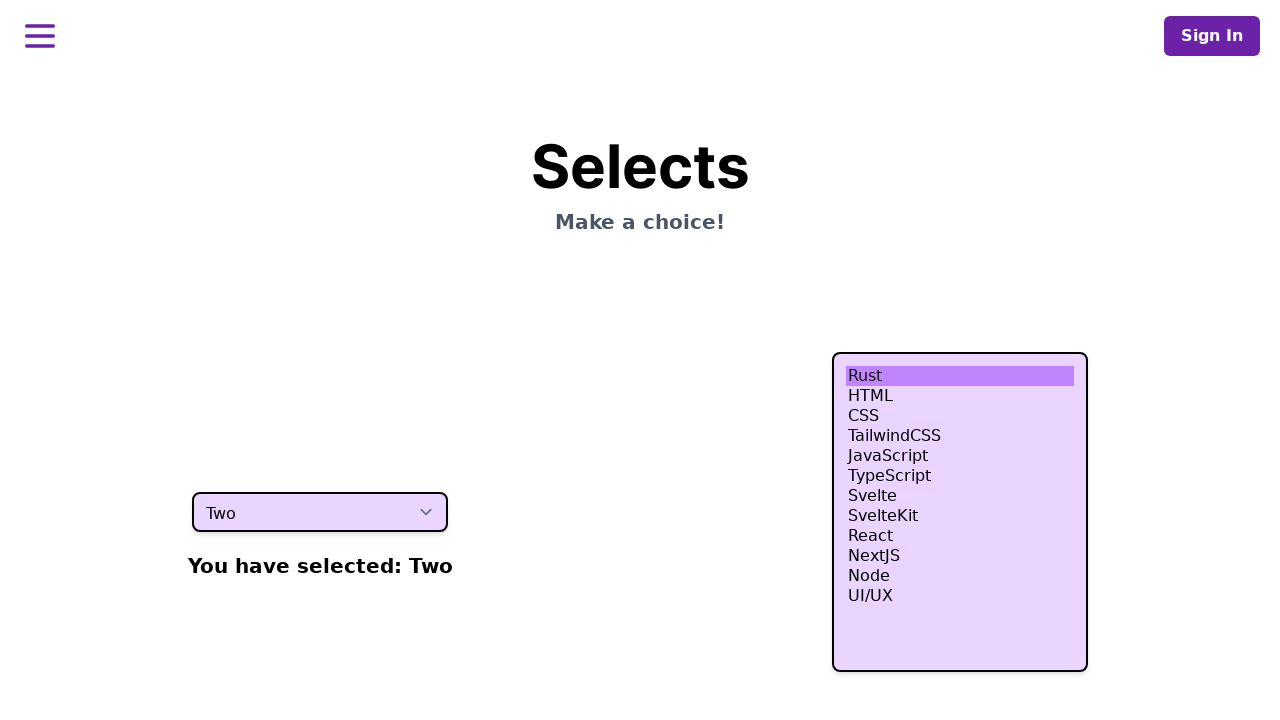

Waited 500ms for selection to register
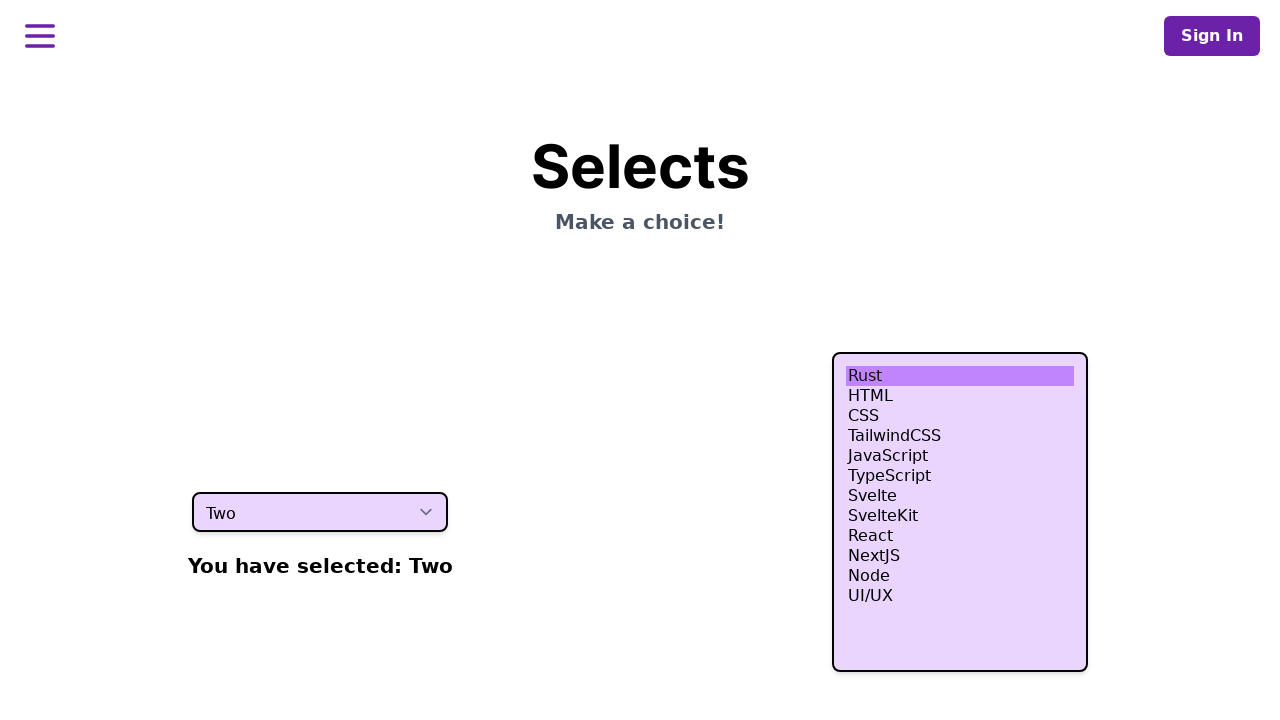

Selected option at index 3 (fourth item) from dropdown on select.h-10
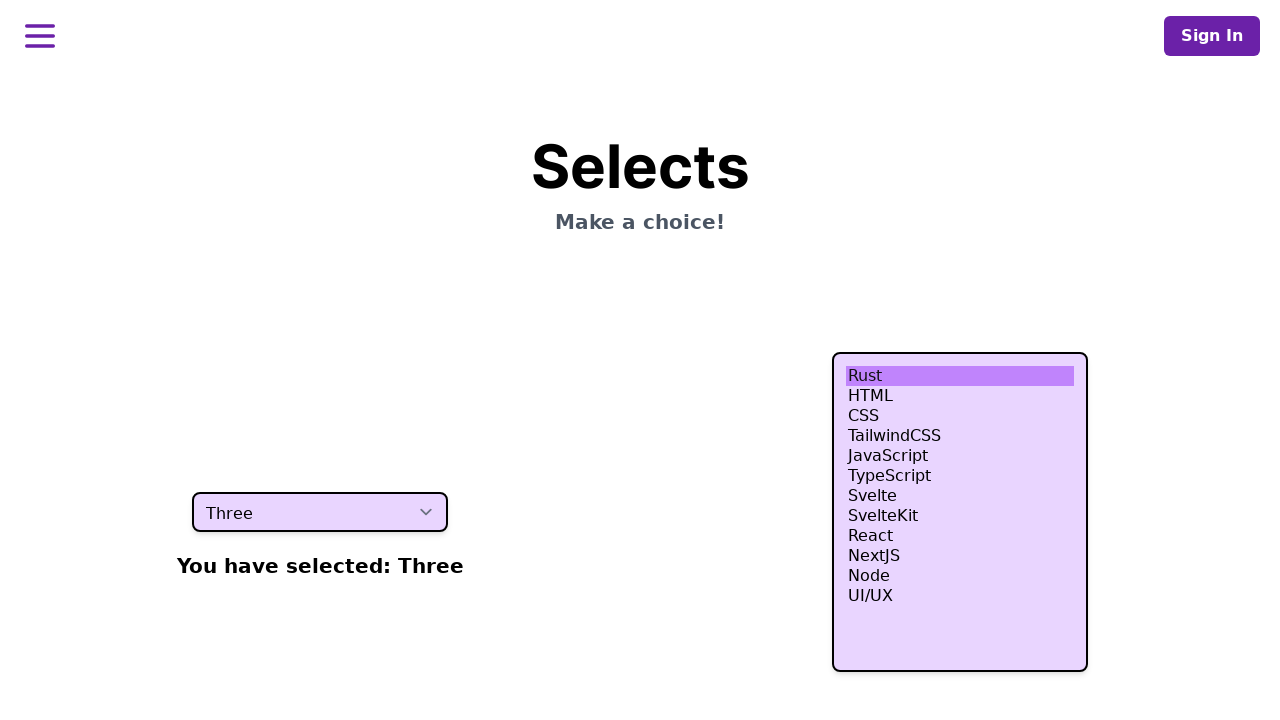

Waited 500ms for selection to register
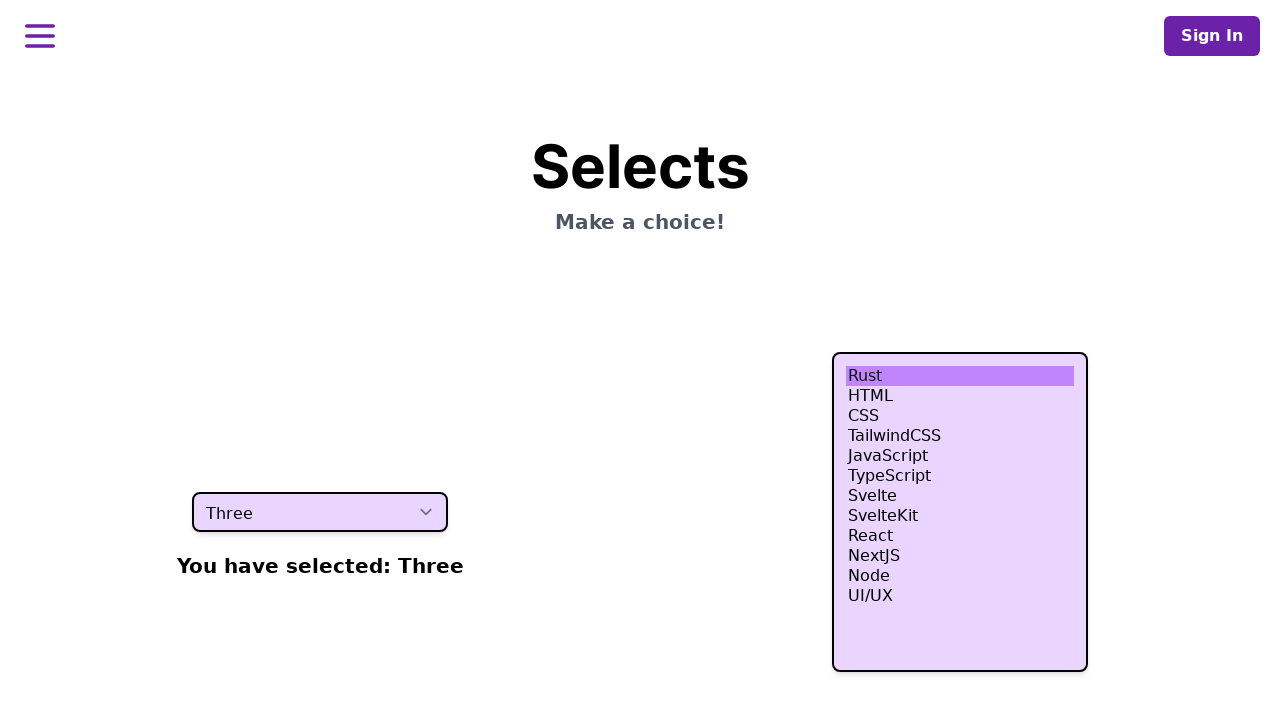

Selected option with value 'four' from dropdown on select.h-10
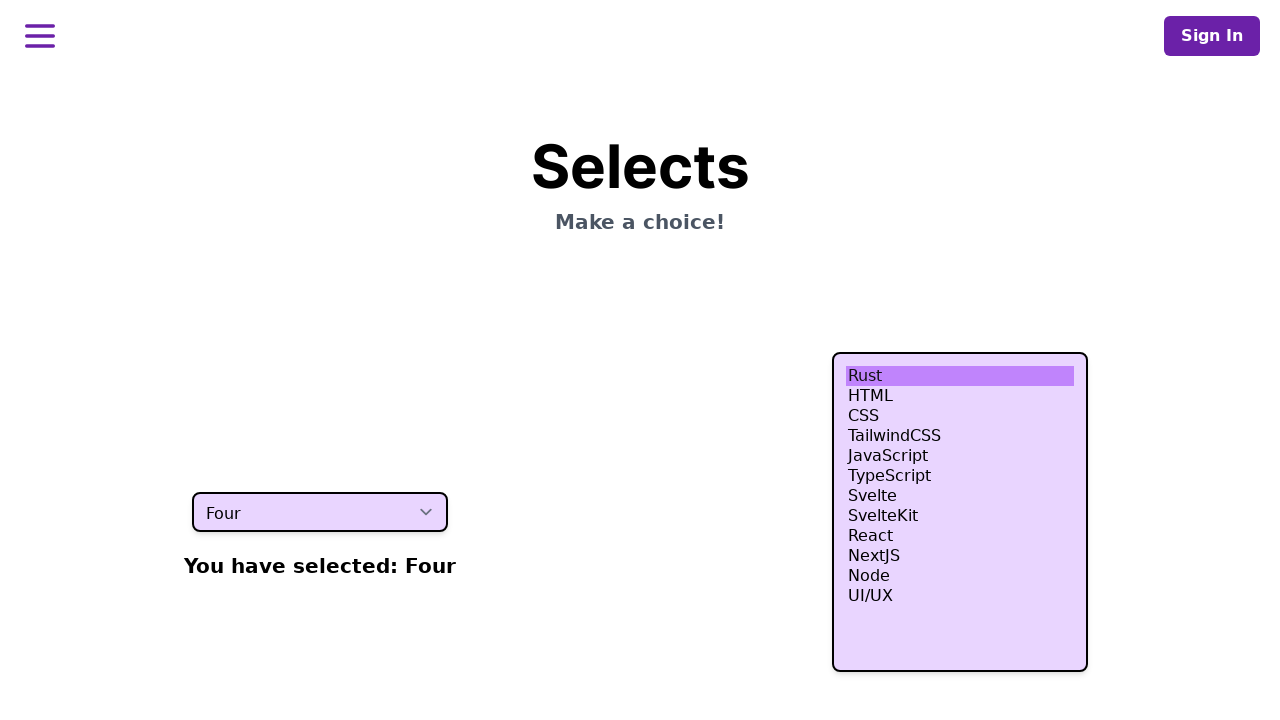

Verified dropdown element is still visible and interactive
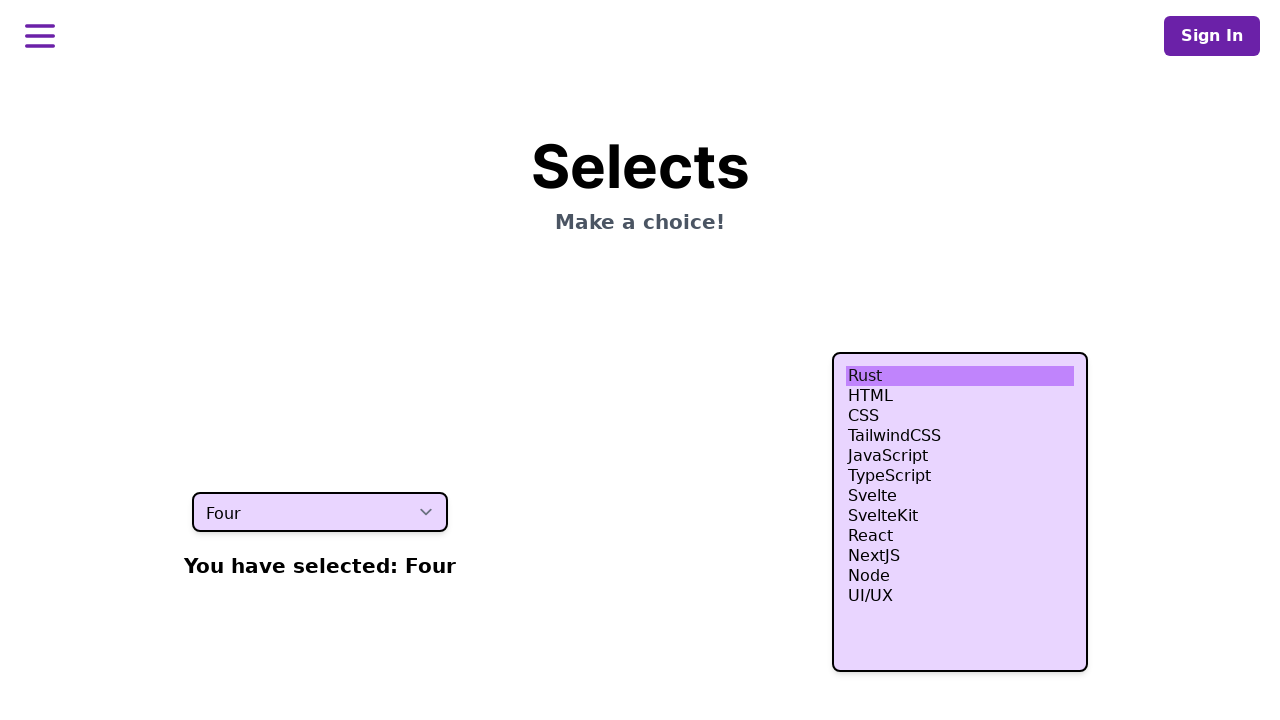

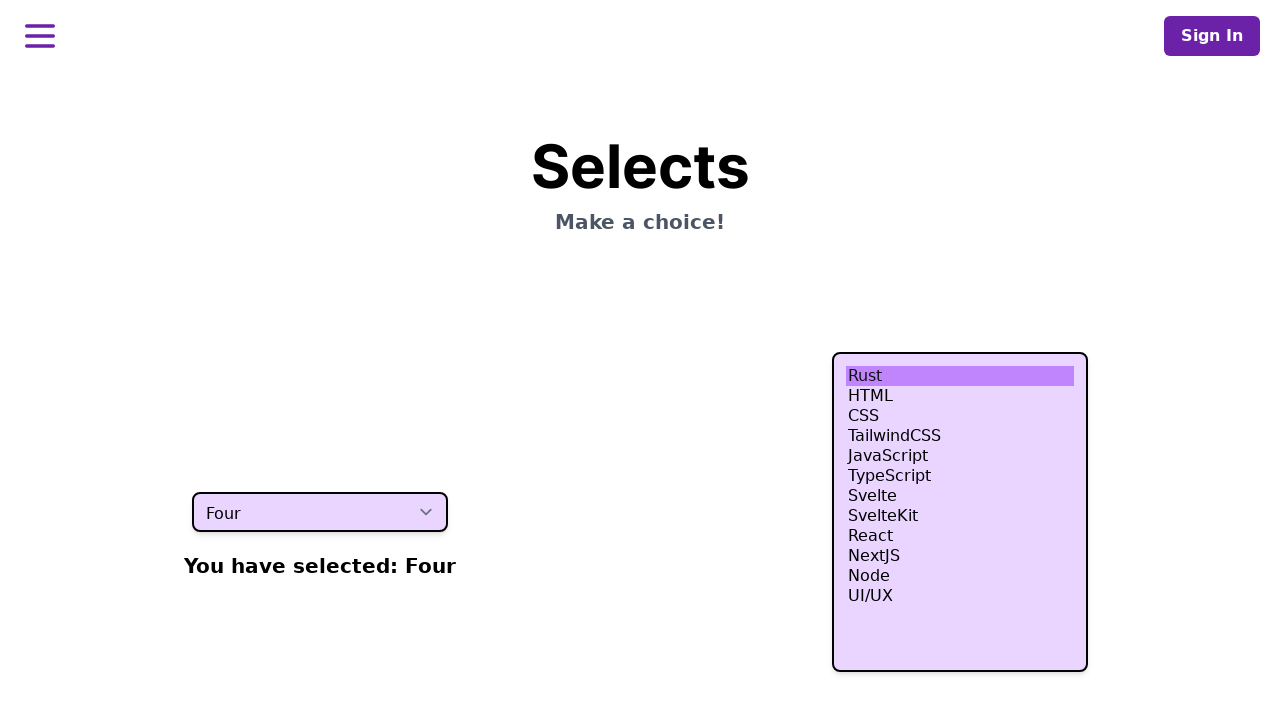